Tests right-click context menu functionality by performing a context click on a designated area, verifying the alert message, dismissing the alert, then clicking a link to open a new tab and verifying the content on the new page.

Starting URL: https://the-internet.herokuapp.com/context_menu

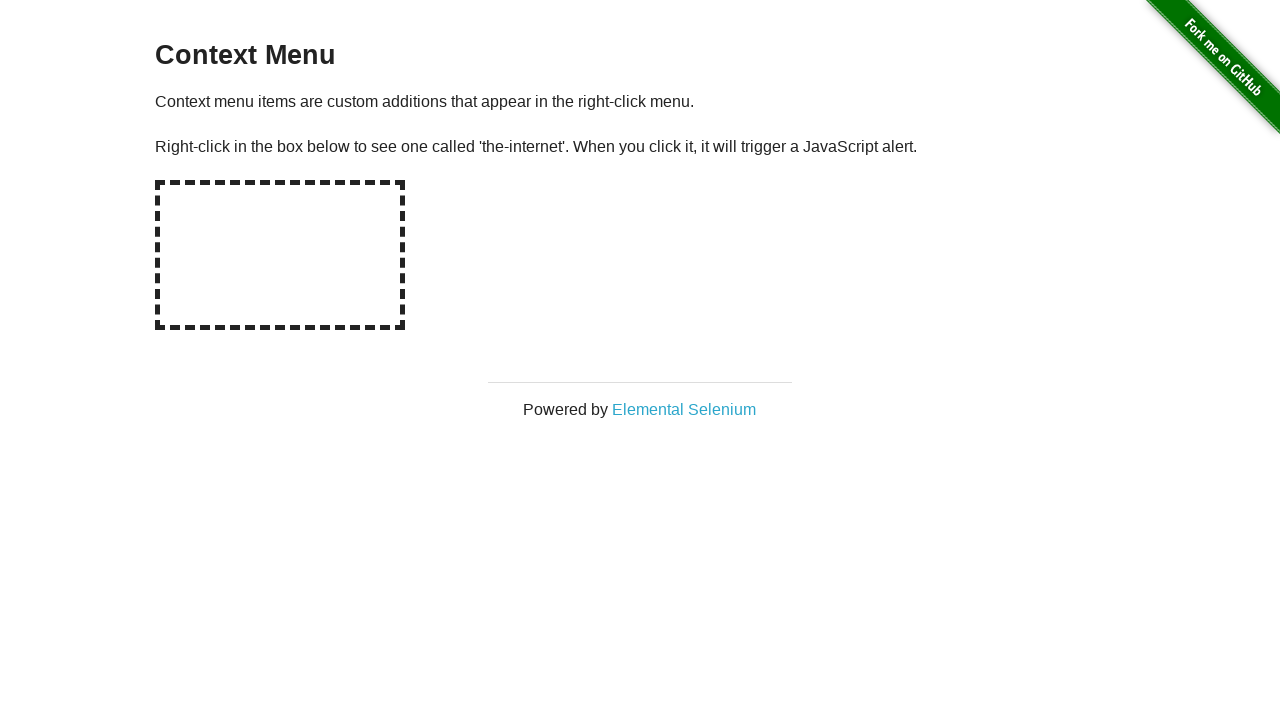

Right-clicked on hot-spot area to trigger context menu at (280, 255) on #hot-spot
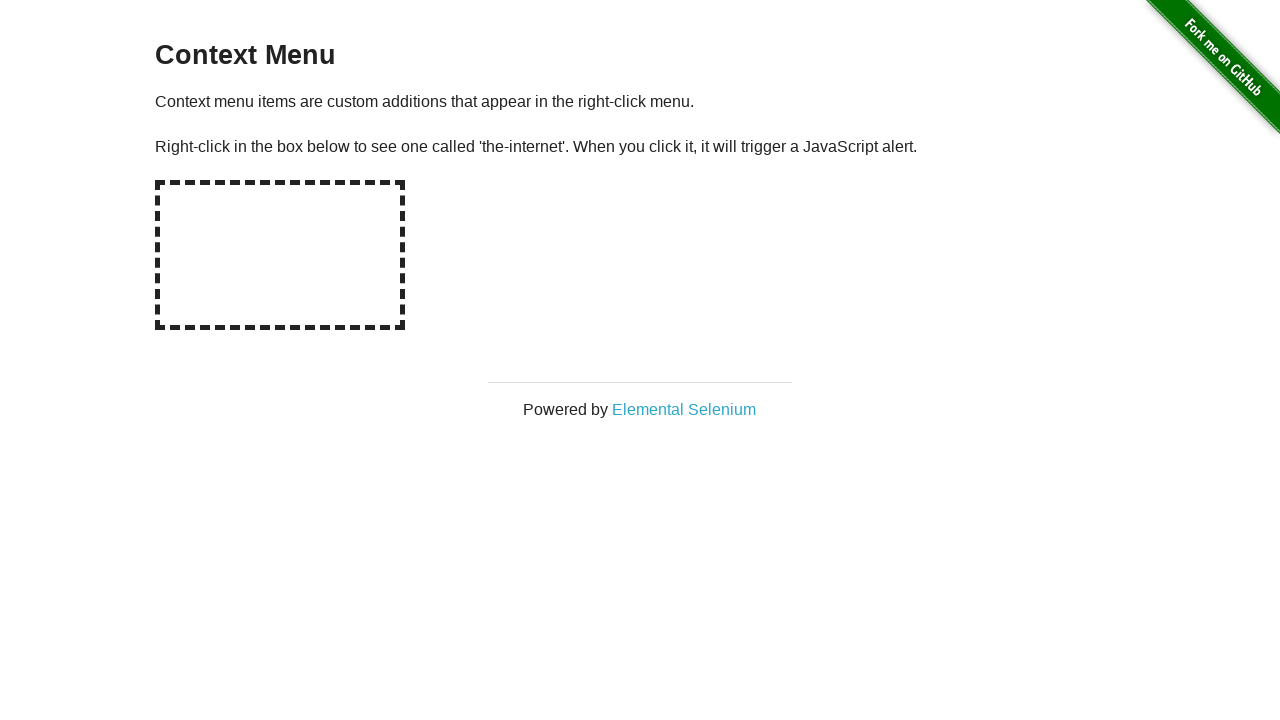

Retrieved alert text from page
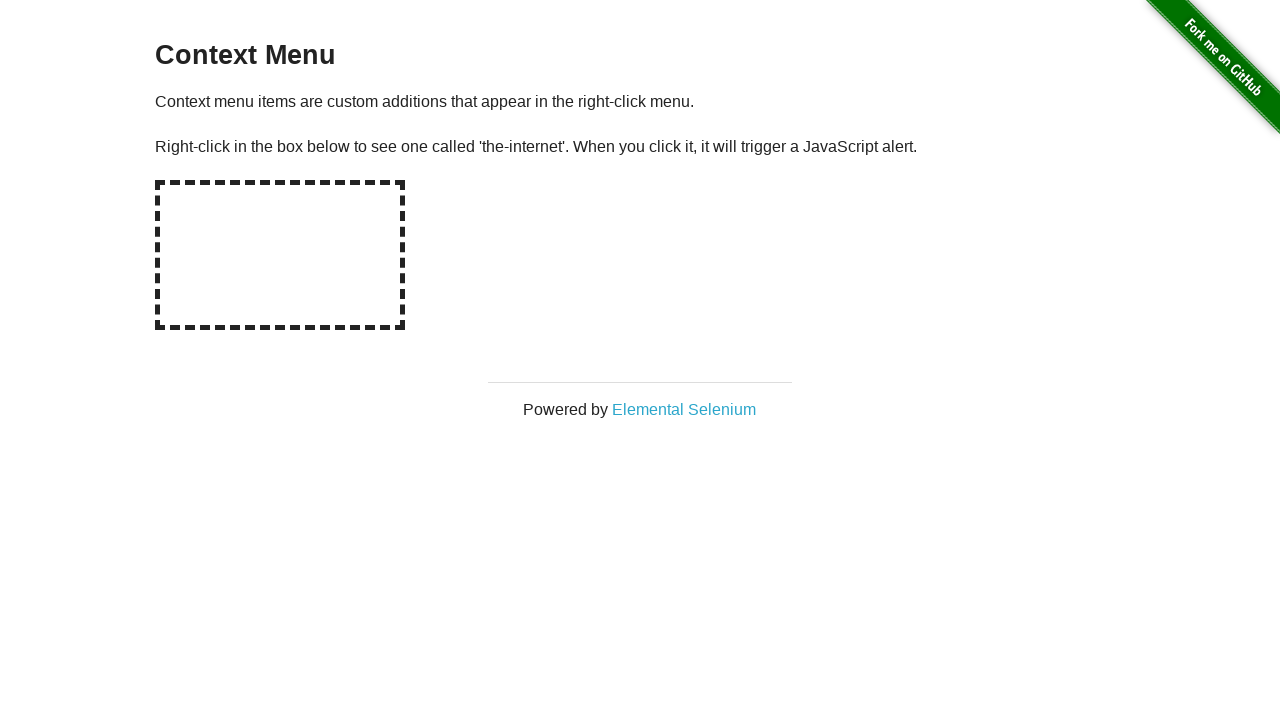

Set up dialog handler to accept alerts
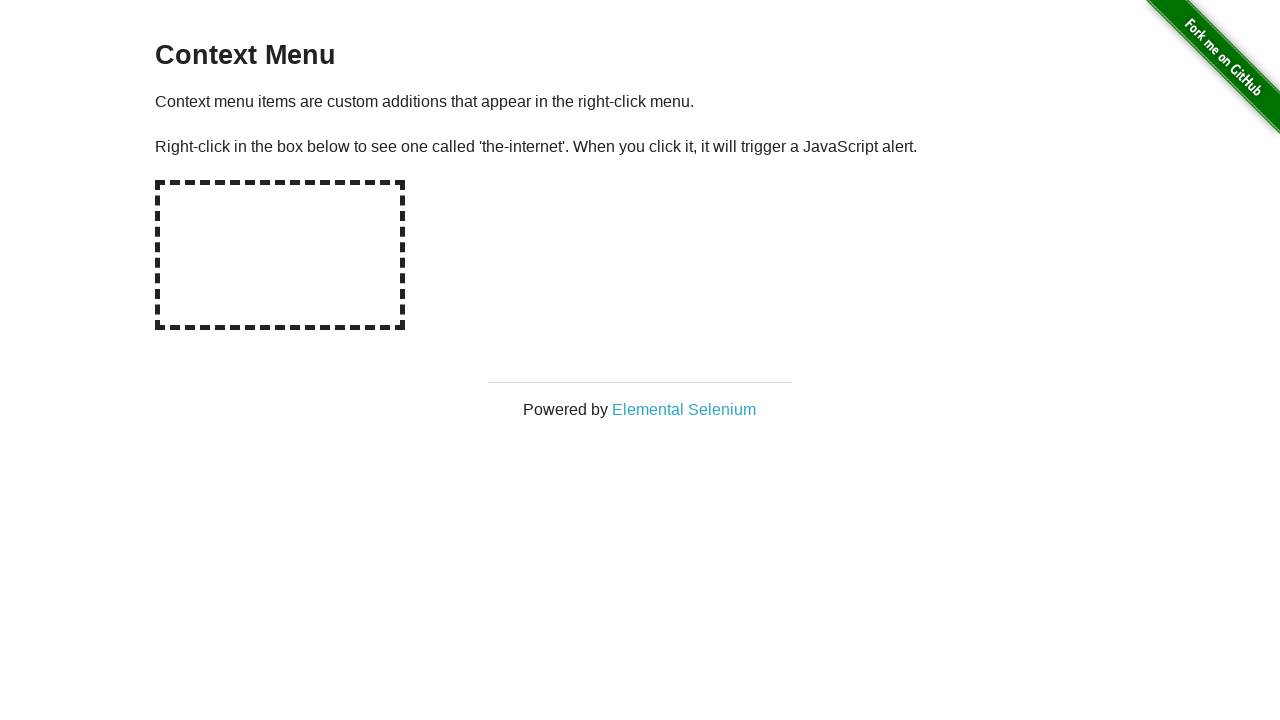

Right-clicked on hot-spot area again with dialog handler active at (280, 255) on #hot-spot
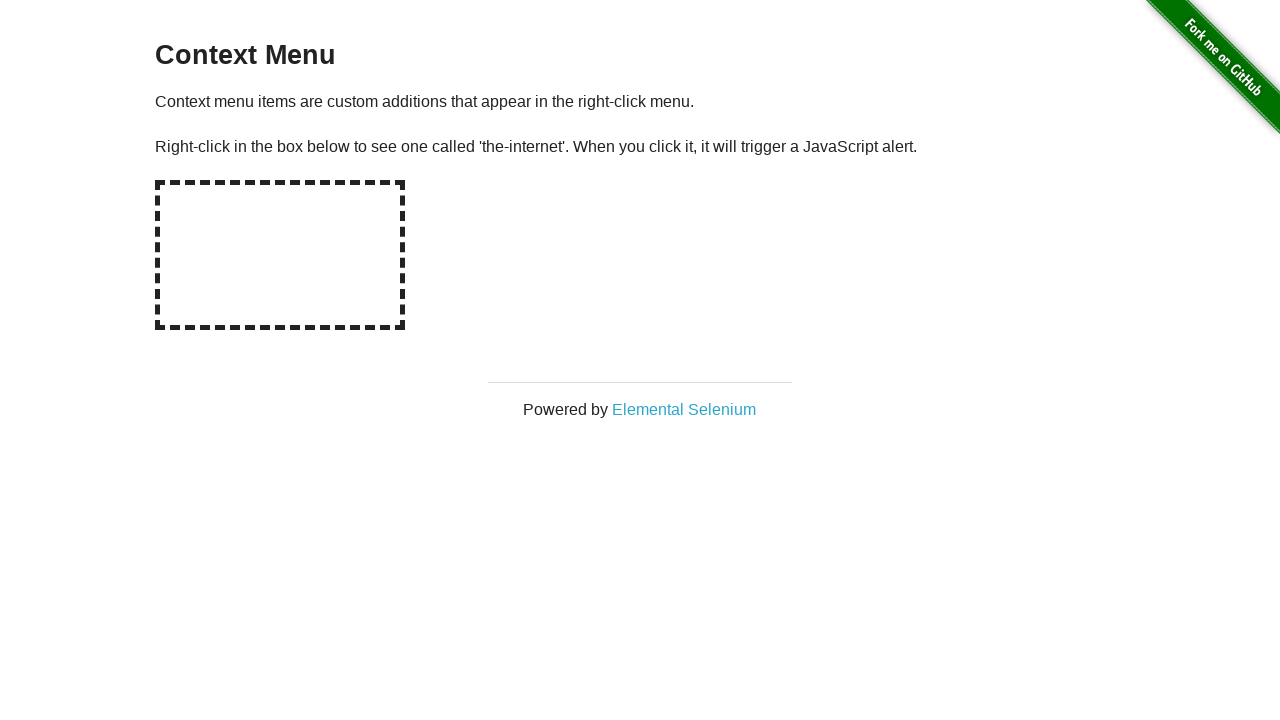

Clicked on 'Elemental Selenium' link to open new tab at (684, 409) on xpath=//*[text()='Elemental Selenium']
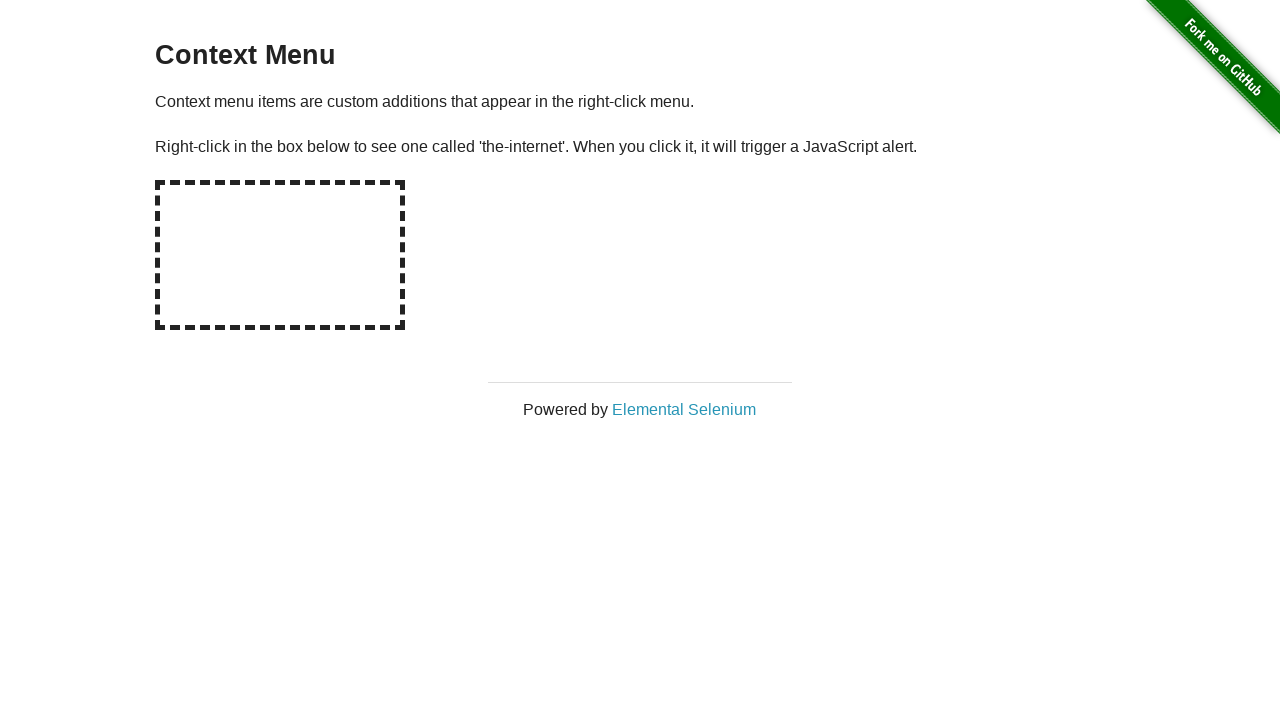

New tab loaded and ready
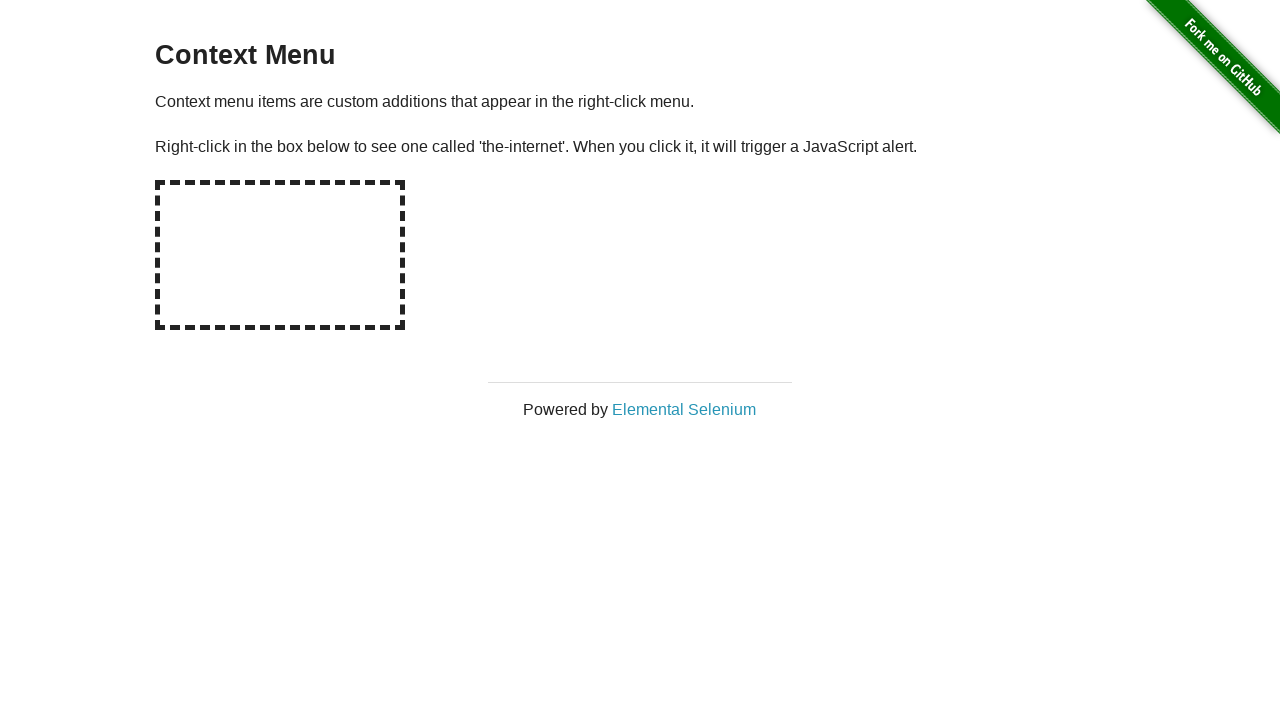

Retrieved h1 text: 'Elemental Selenium'
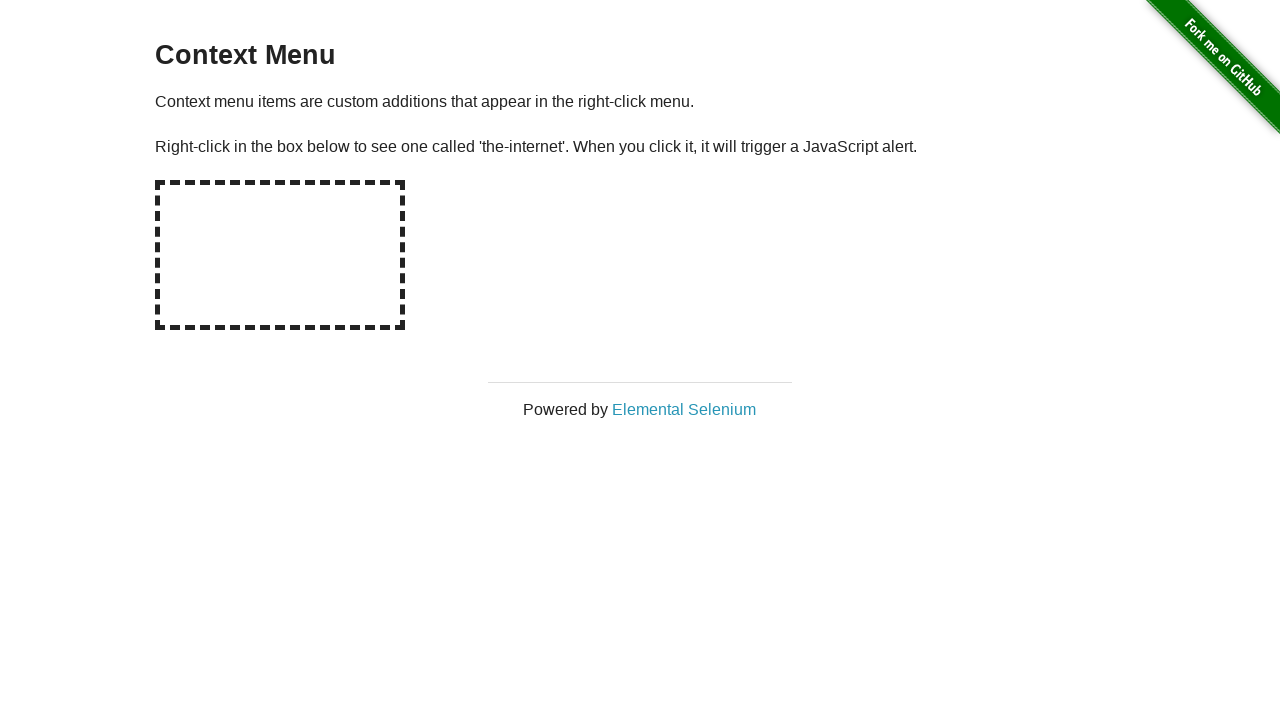

Verified h1 tag contains 'Elemental Selenium'
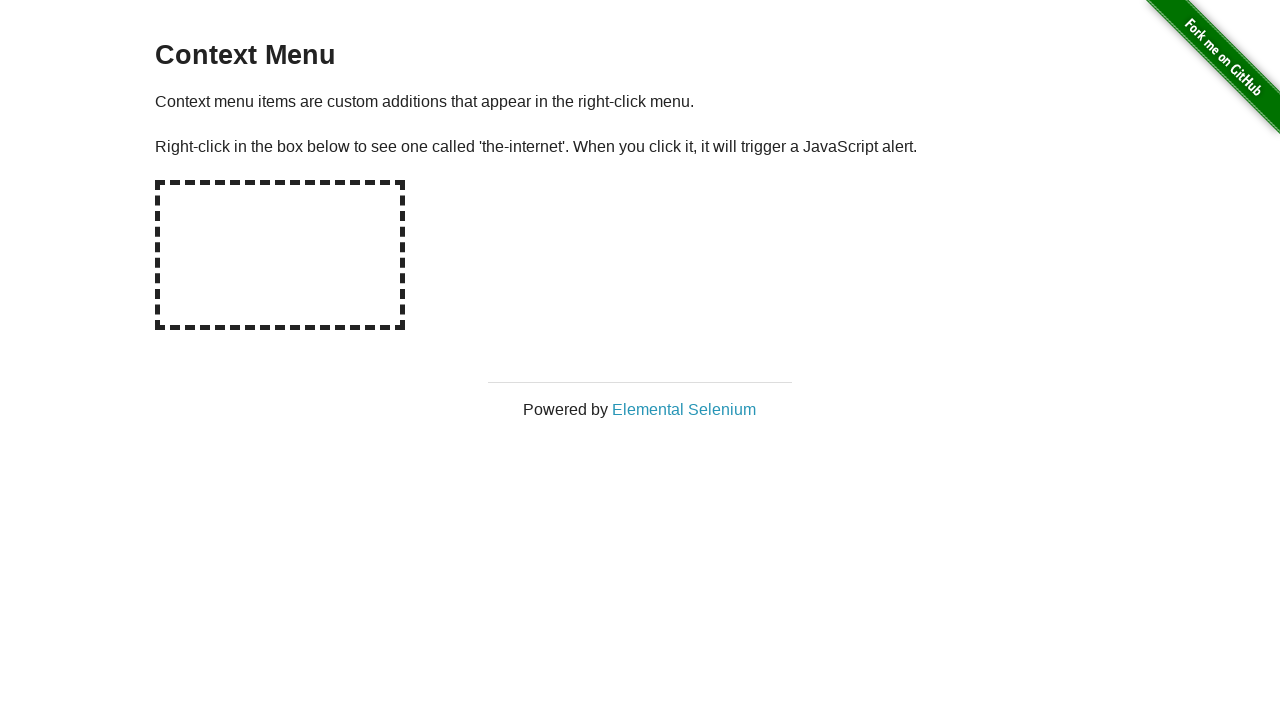

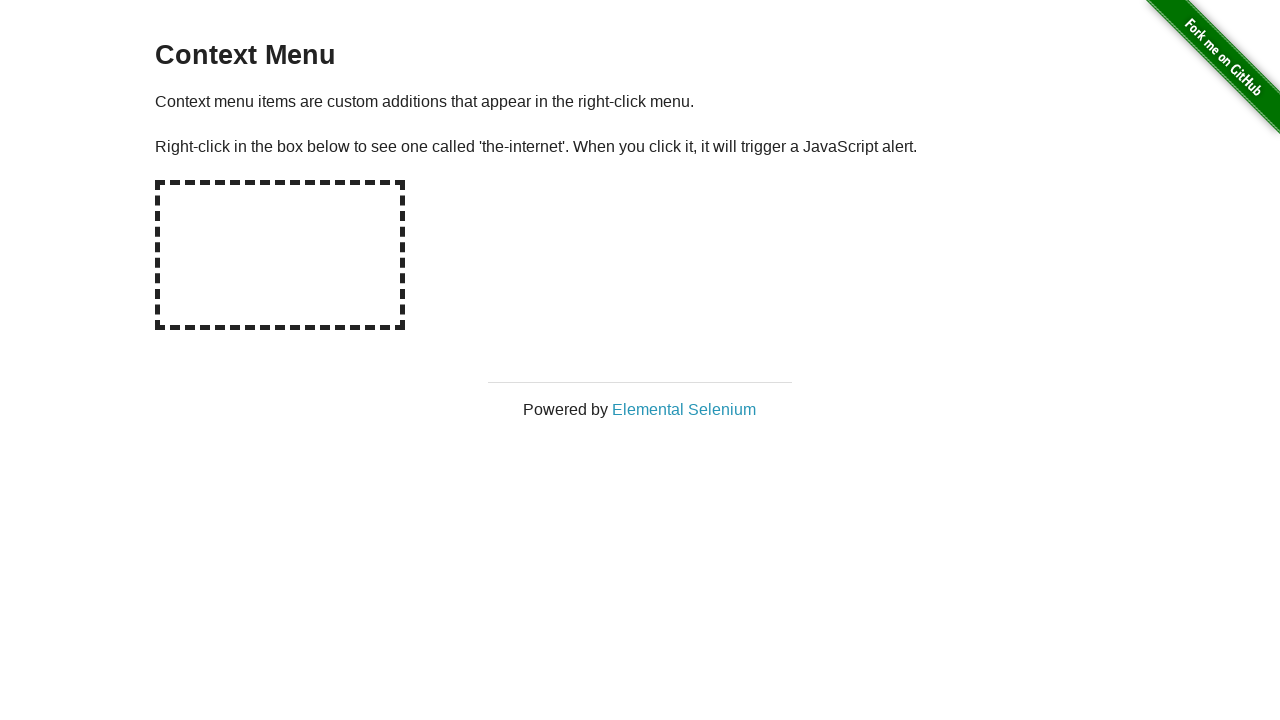